Navigates to the Downloads page by clicking the downloads link

Starting URL: https://www.selenium.dev/

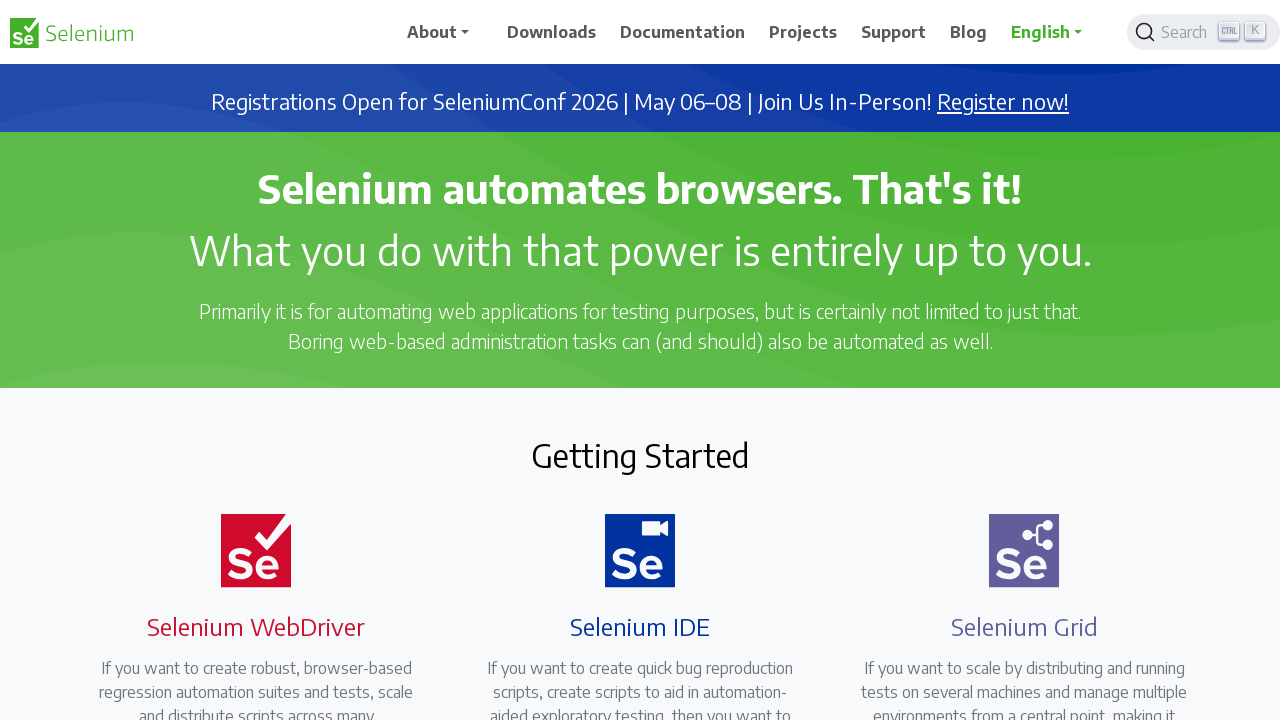

Clicked on Downloads link to navigate to Downloads page at (552, 32) on a[href='/downloads']
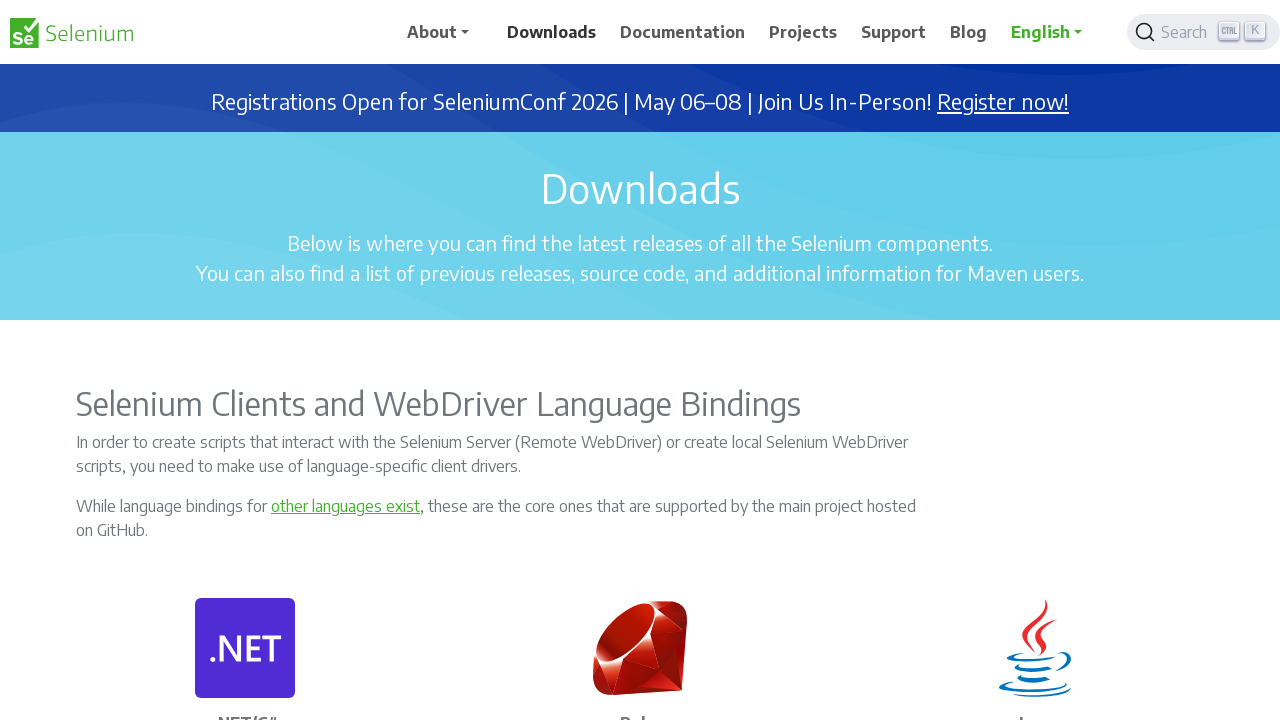

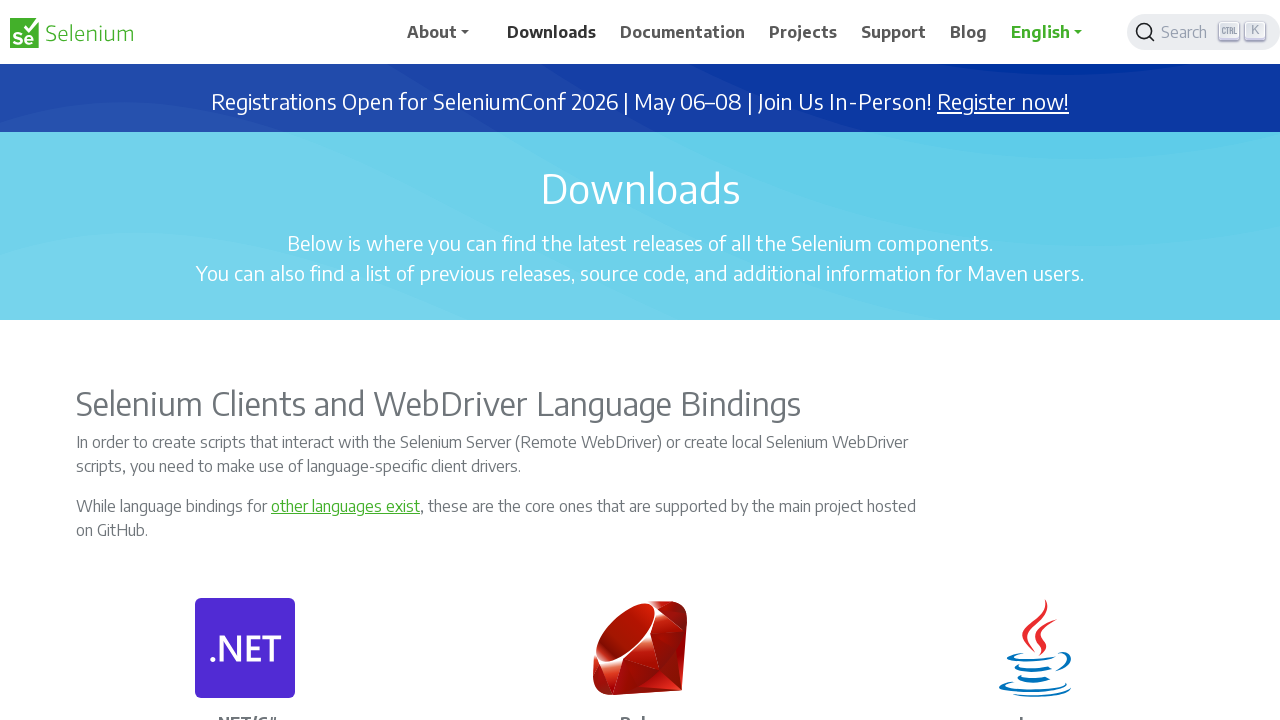